Tests horizontal slider by pressing arrow right keys to move the slider

Starting URL: https://the-internet.herokuapp.com/horizontal_slider

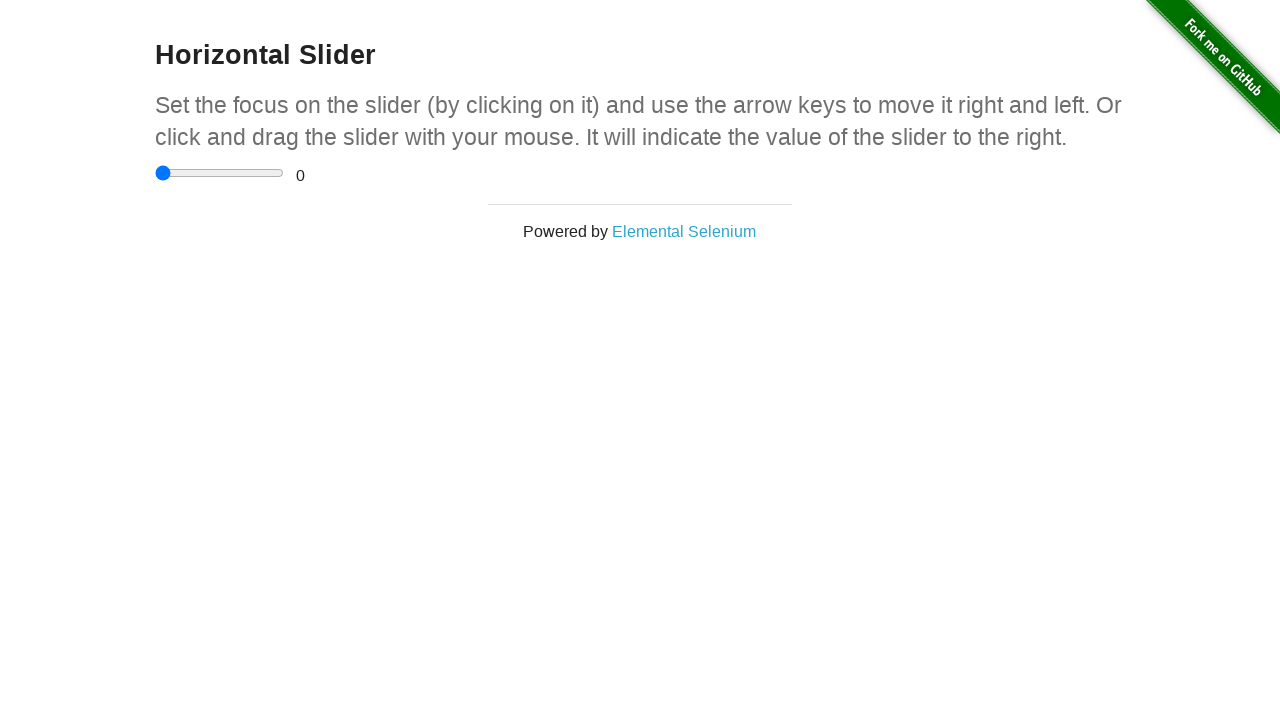

Located the horizontal slider element
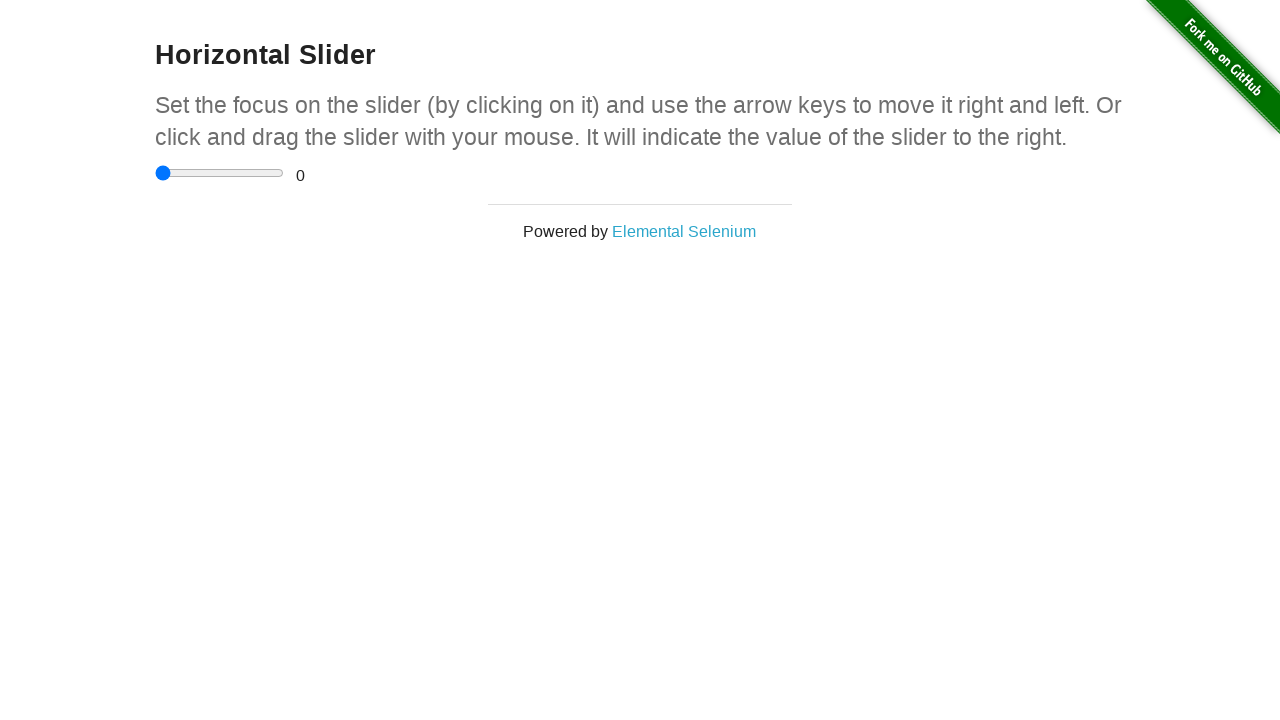

Pressed ArrowRight key to move slider (press 1 of 4) on input[type='range']
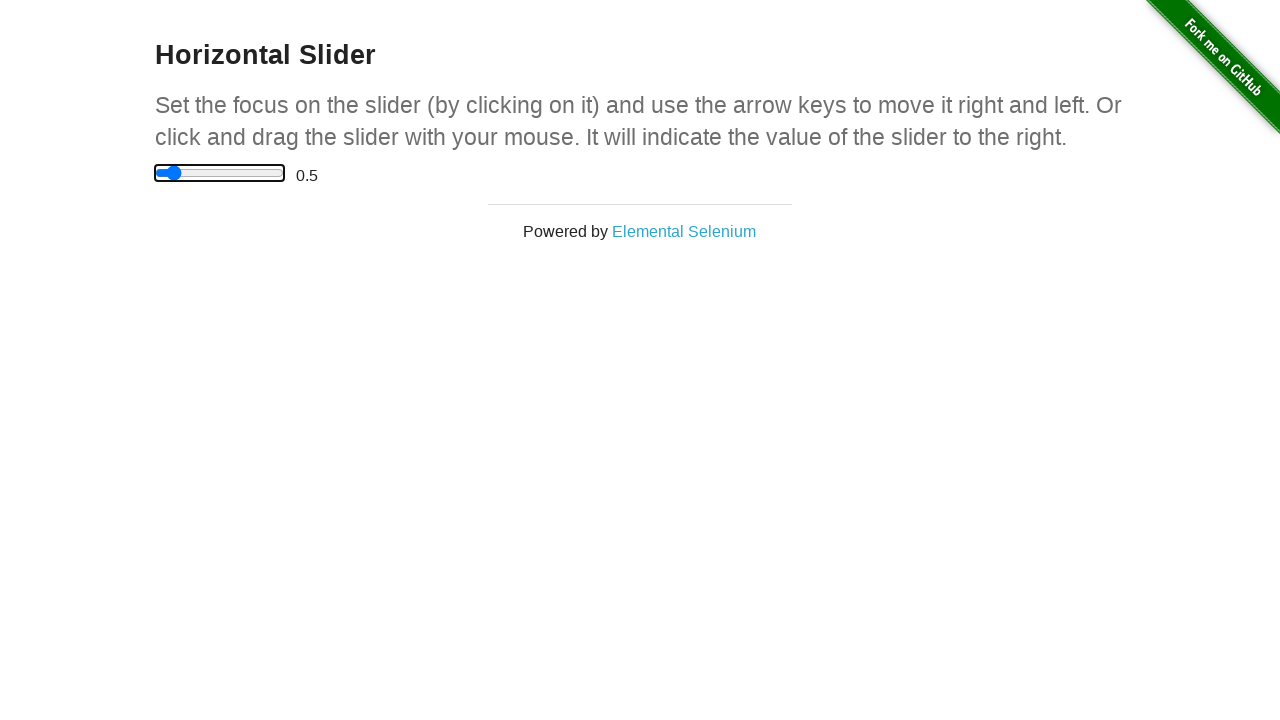

Pressed ArrowRight key to move slider (press 2 of 4) on input[type='range']
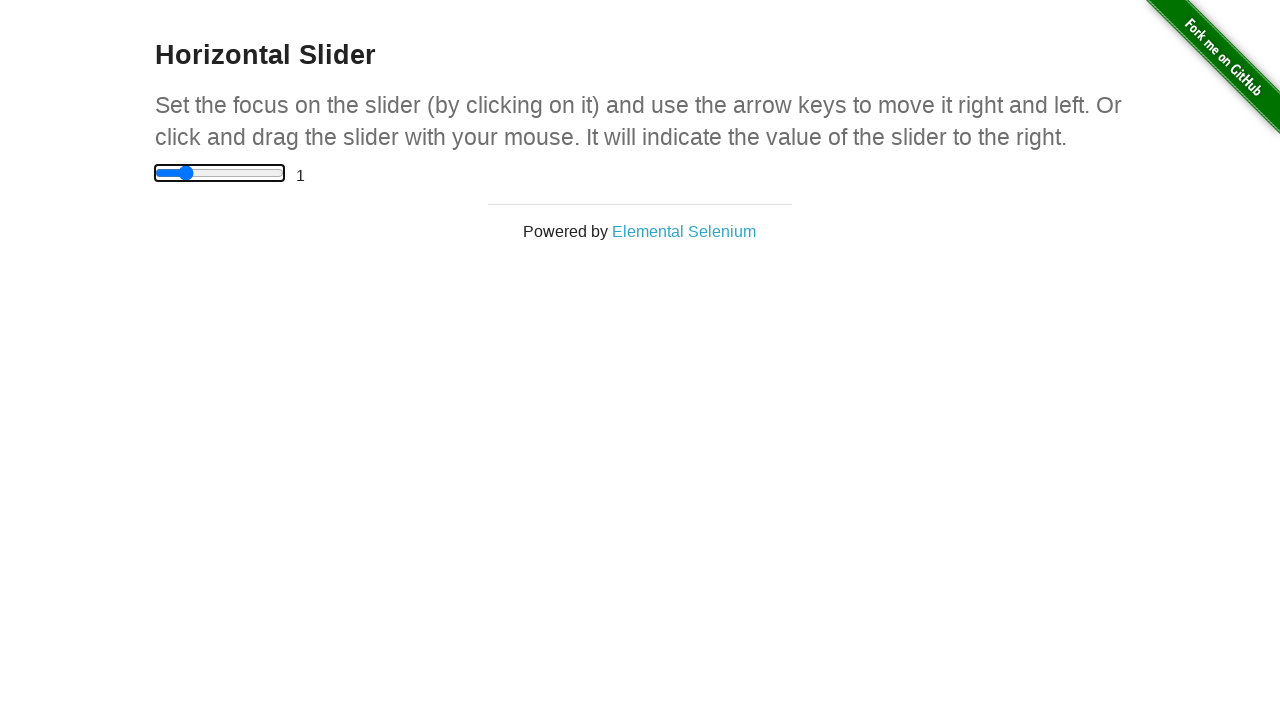

Pressed ArrowRight key to move slider (press 3 of 4) on input[type='range']
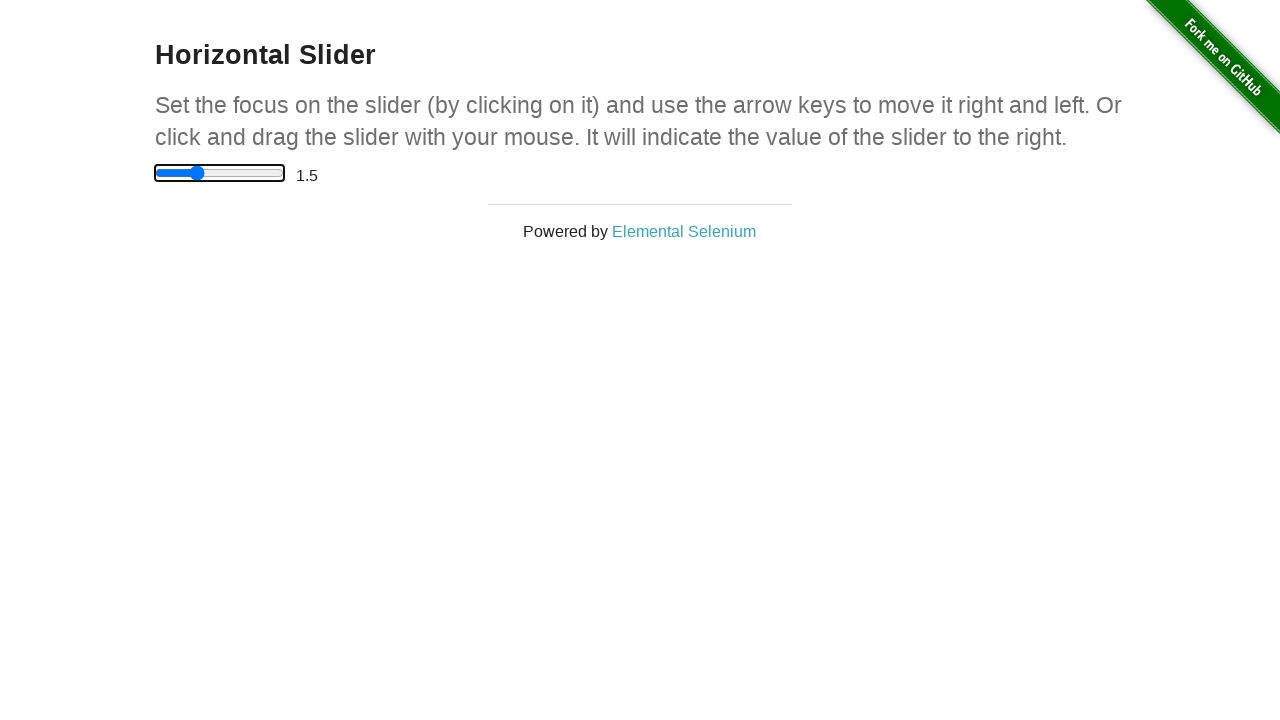

Pressed ArrowRight key to move slider (press 4 of 4) on input[type='range']
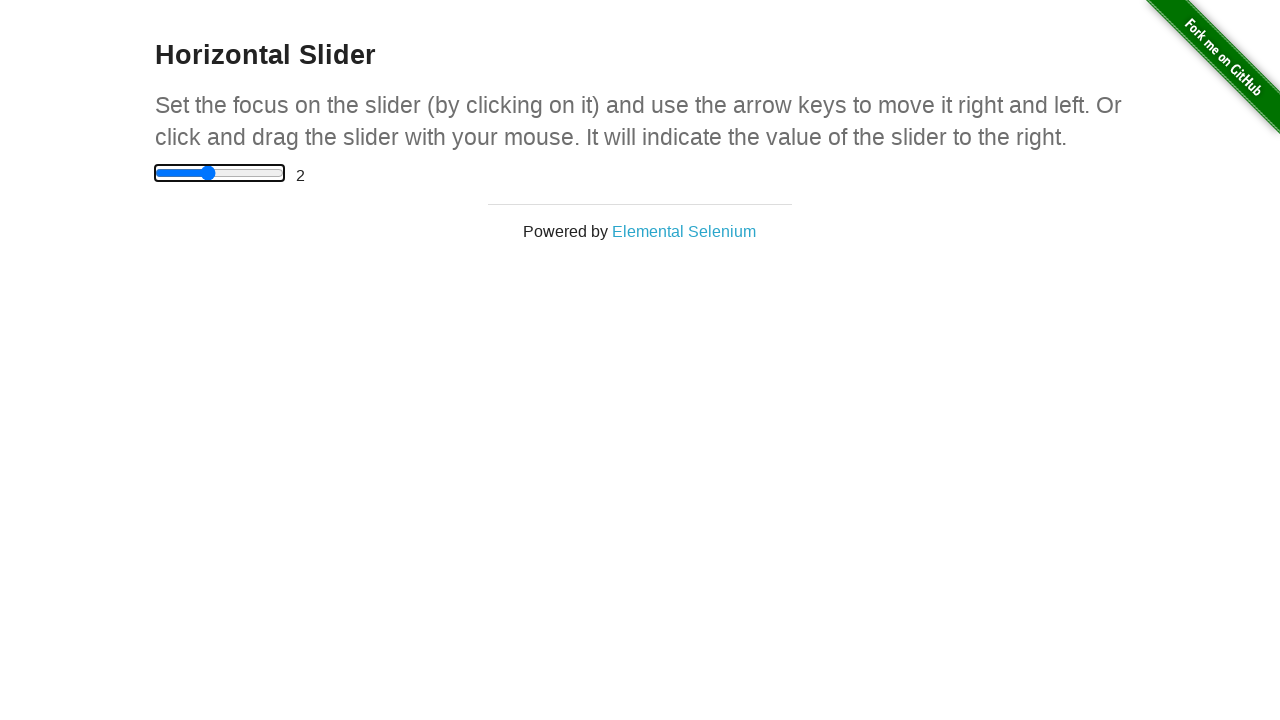

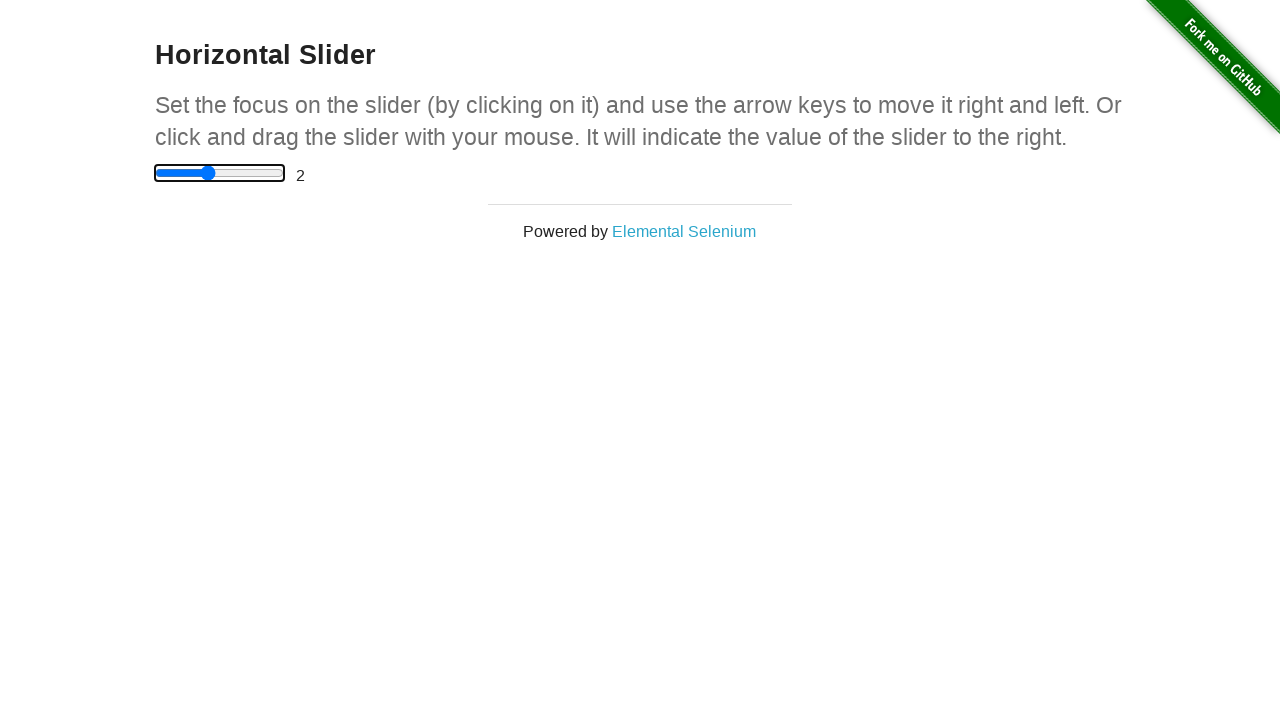